Tests the autocomplete input field by typing "Ahmet" with the first letter capitalized using keyboard actions

Starting URL: https://demoqa.com/auto-complete

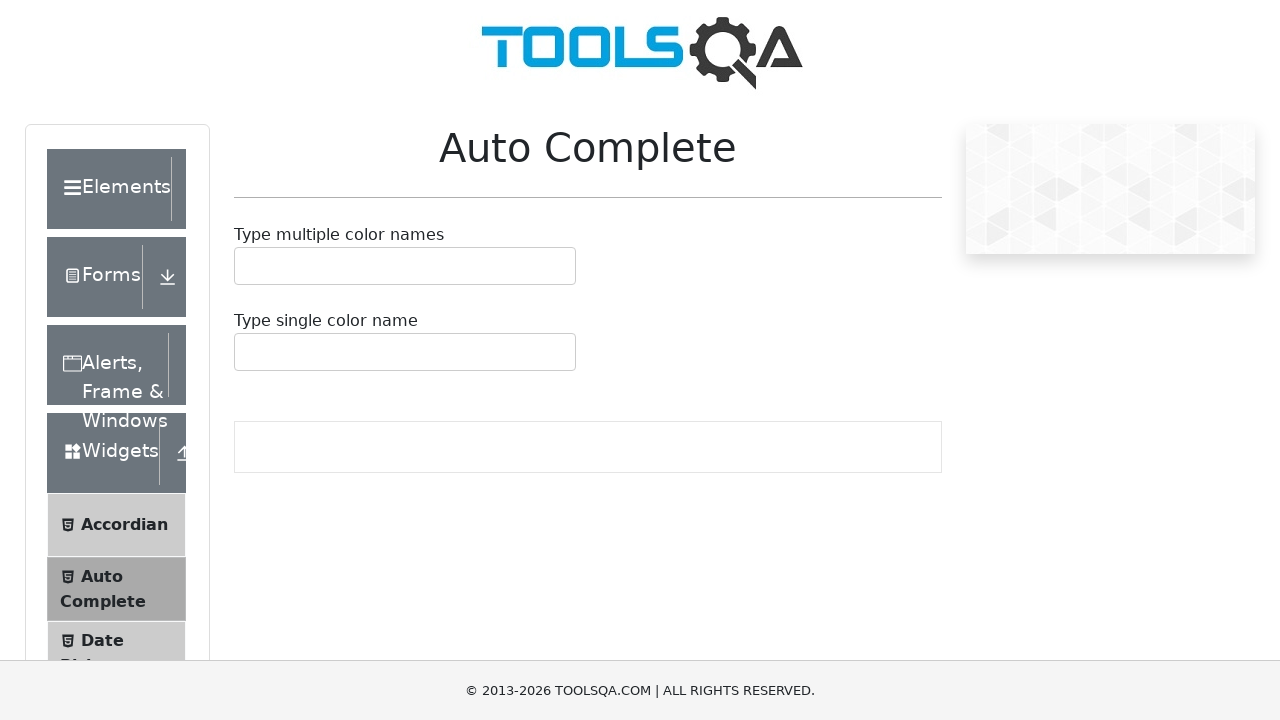

Clicked on the autocomplete input field at (247, 352) on #autoCompleteSingleInput
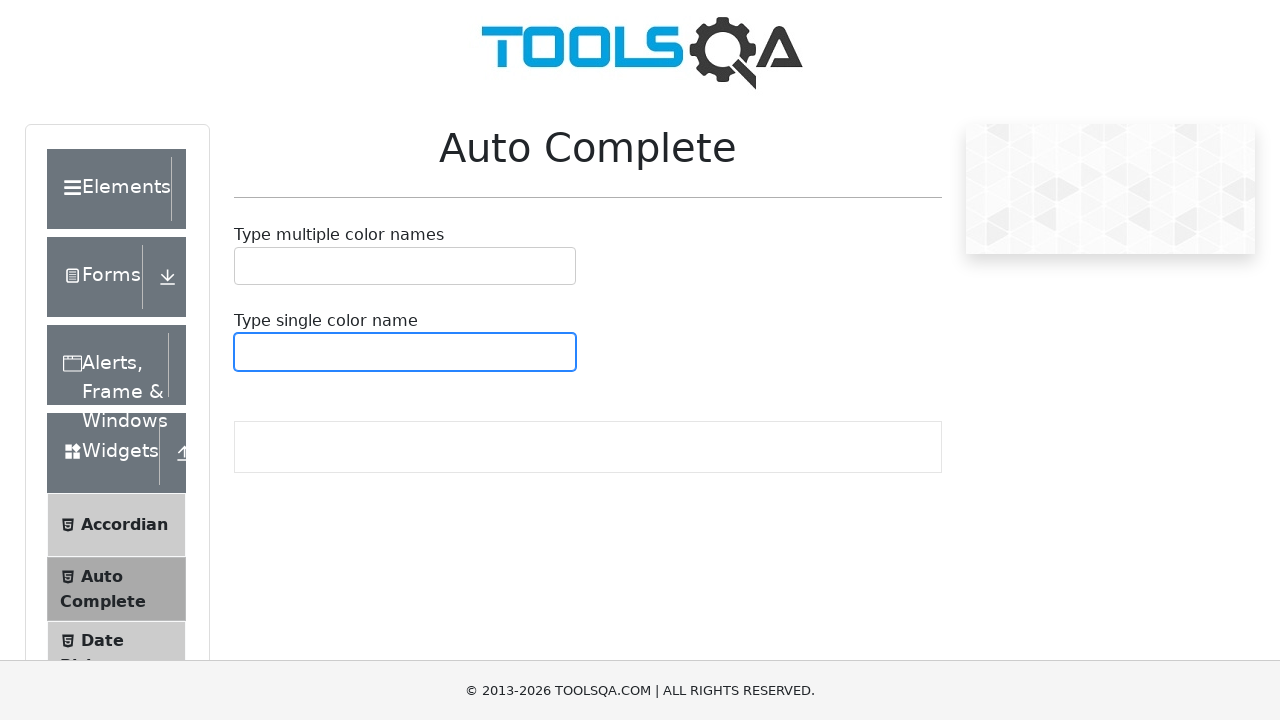

Typed 'Ahmet' with capital A into the autocomplete input field using keyboard actions on #autoCompleteSingleInput
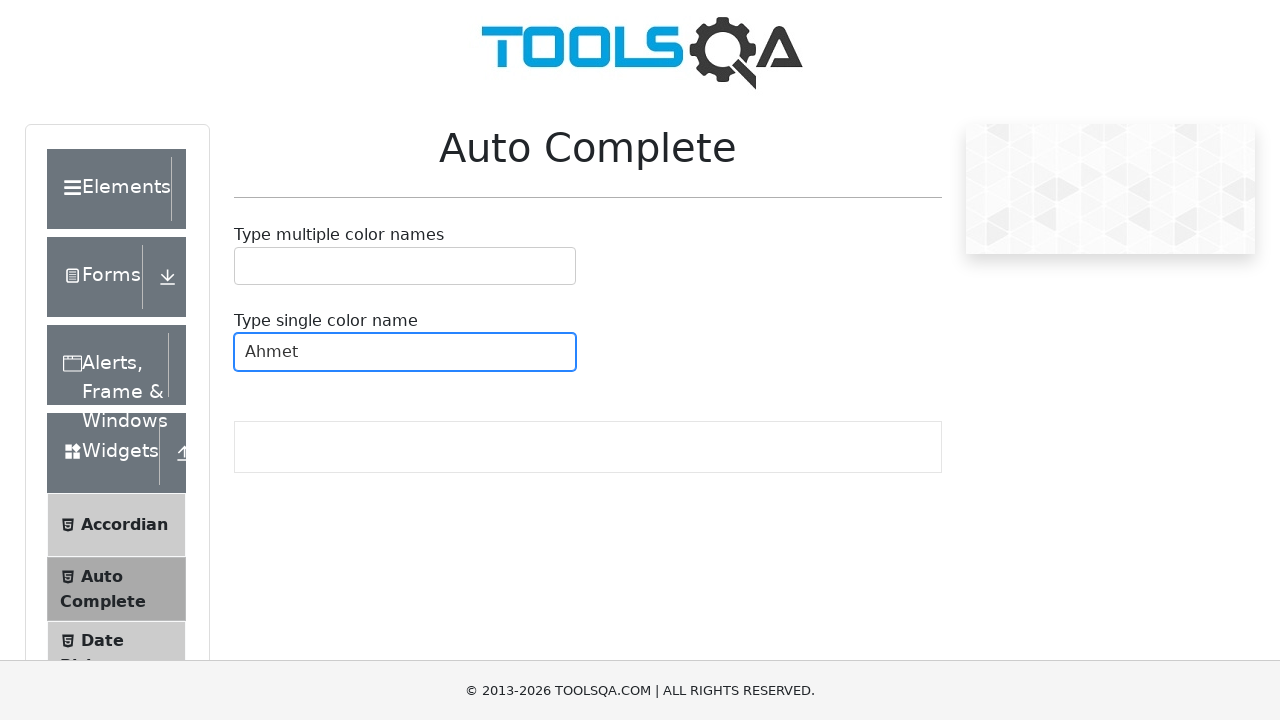

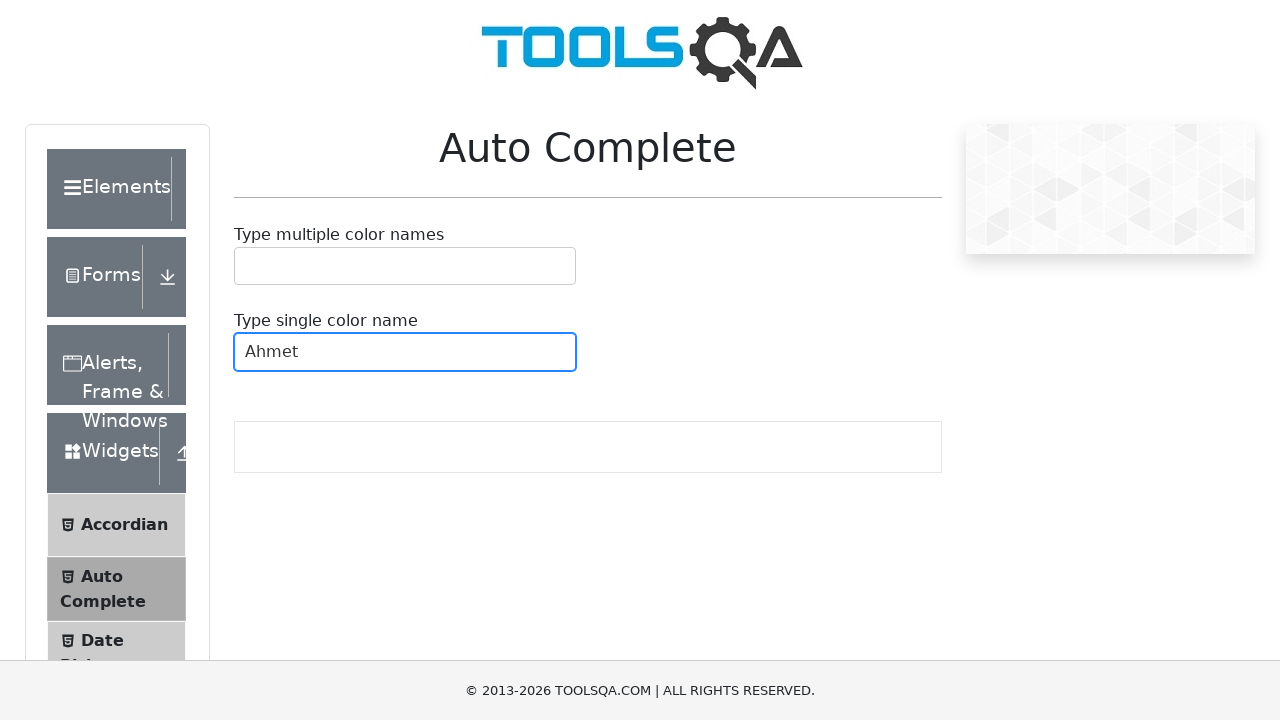